Navigates to the Rahul Shetty Academy homepage and verifies the page loads

Starting URL: https://rahulshettyacademy.com

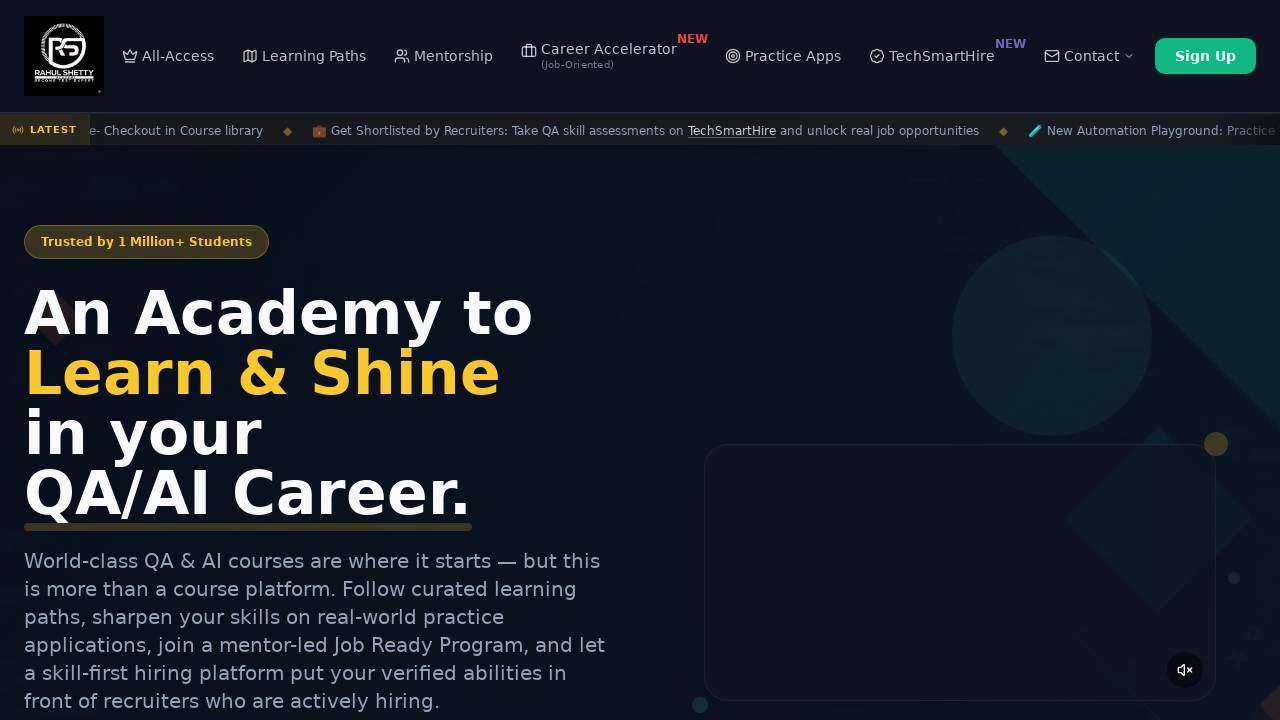

Waited for page to reach domcontentloaded state on Rahul Shetty Academy homepage
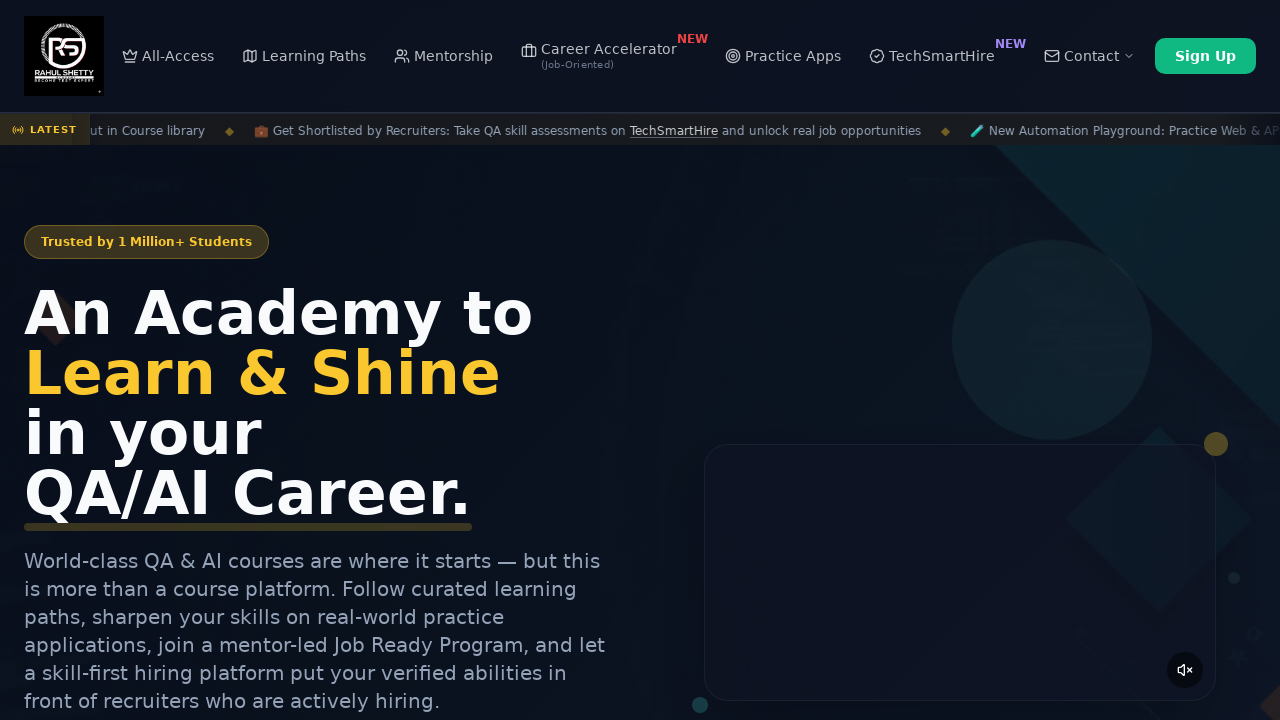

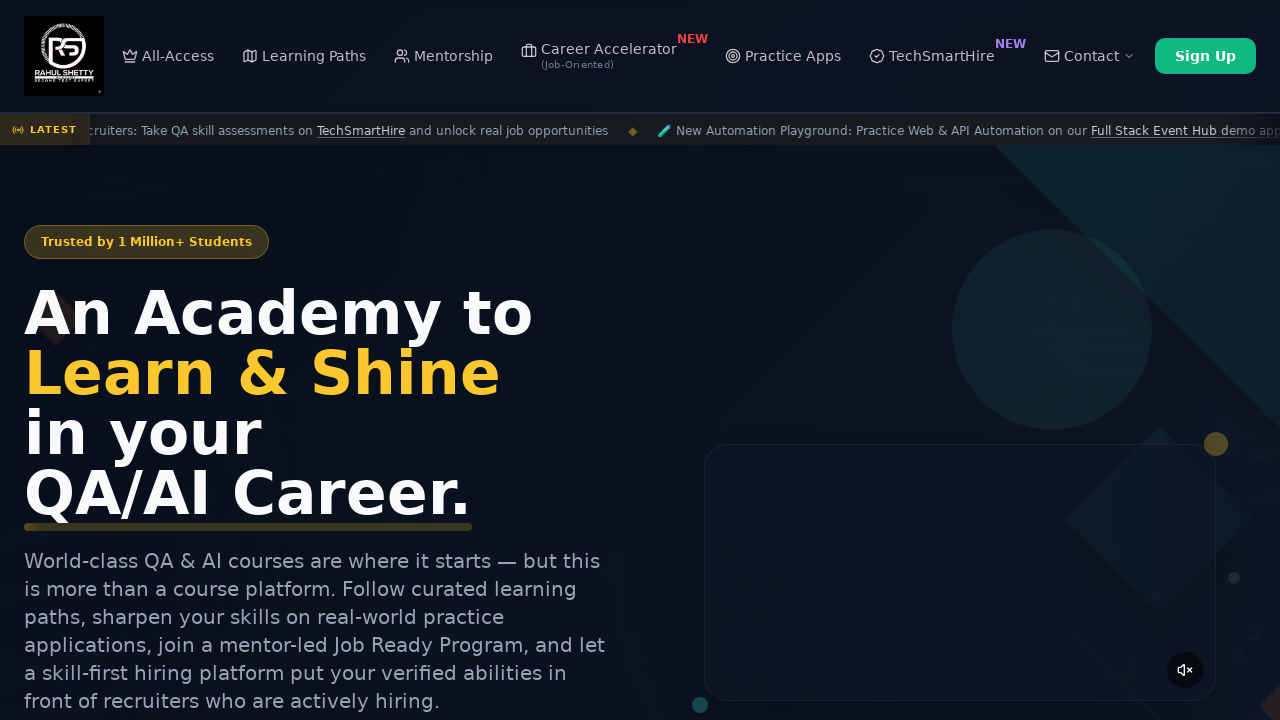